Tests the ability to open a new browser window, navigate to a different page in that window, and verify that two windows are open.

Starting URL: https://the-internet.herokuapp.com

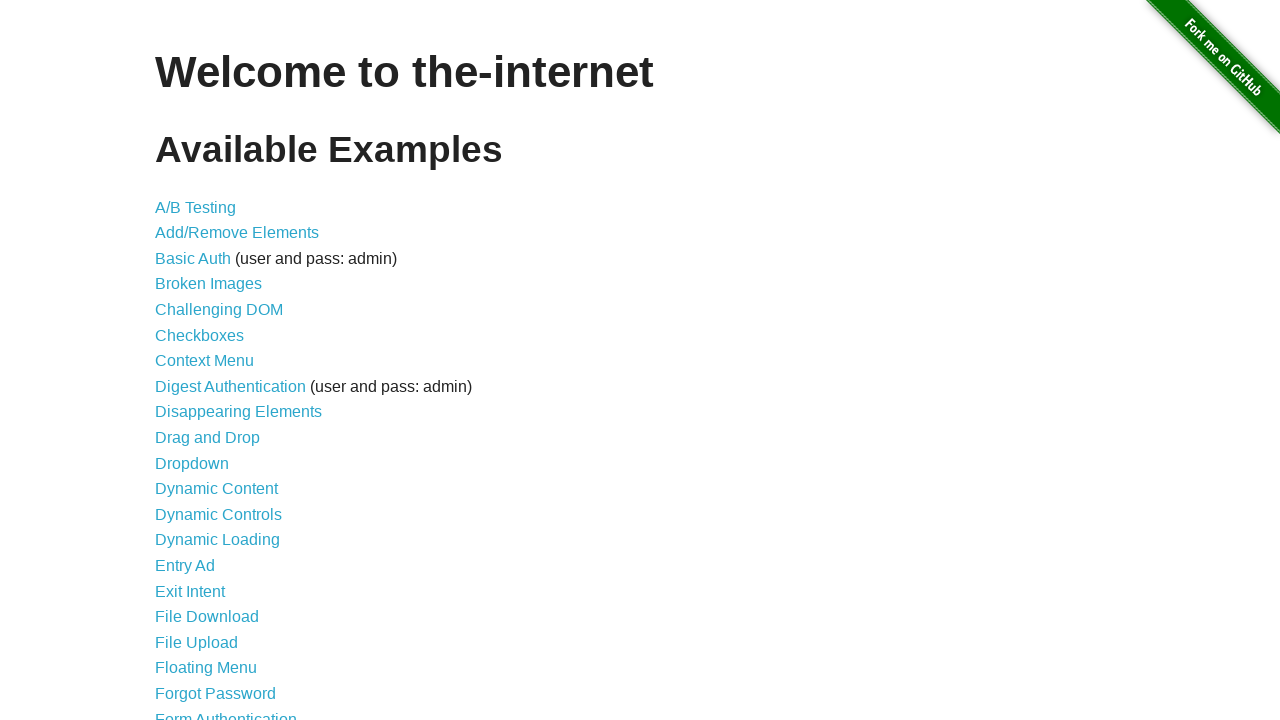

Opened a new browser window
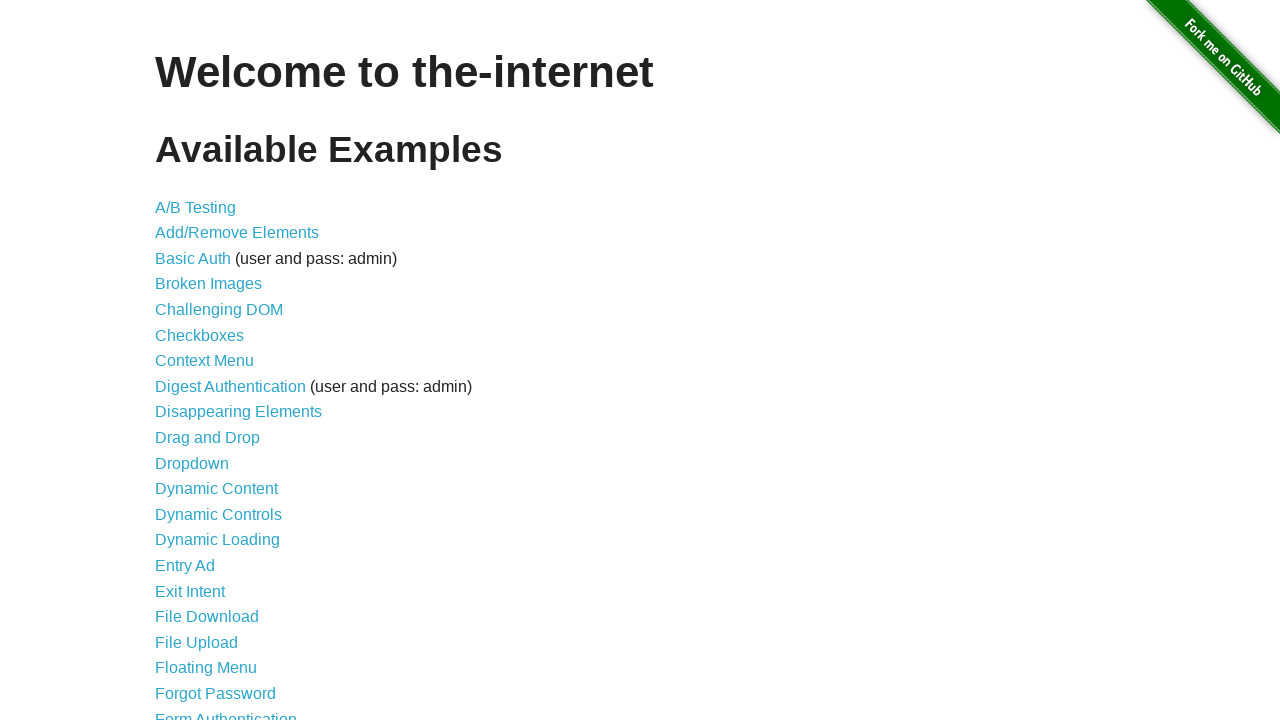

Navigated to the typos page in the new window
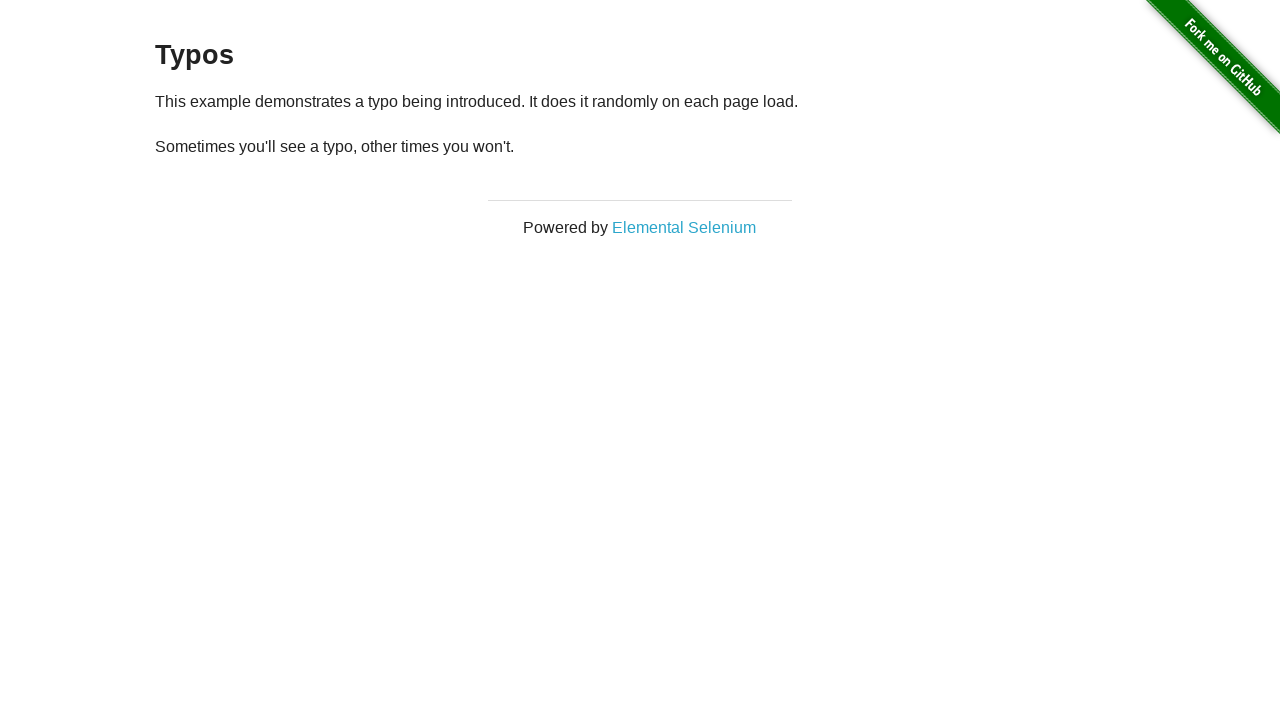

Verified that 2 windows are open
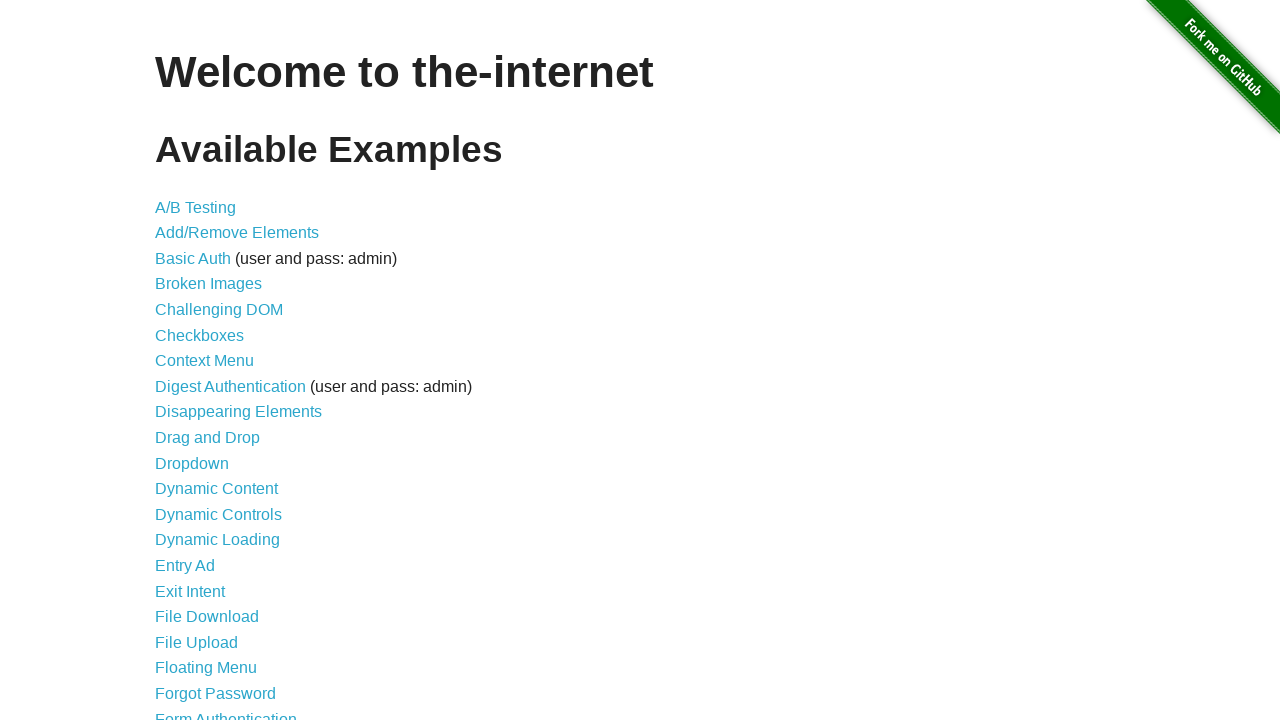

Assertion passed: exactly 2 windows are open
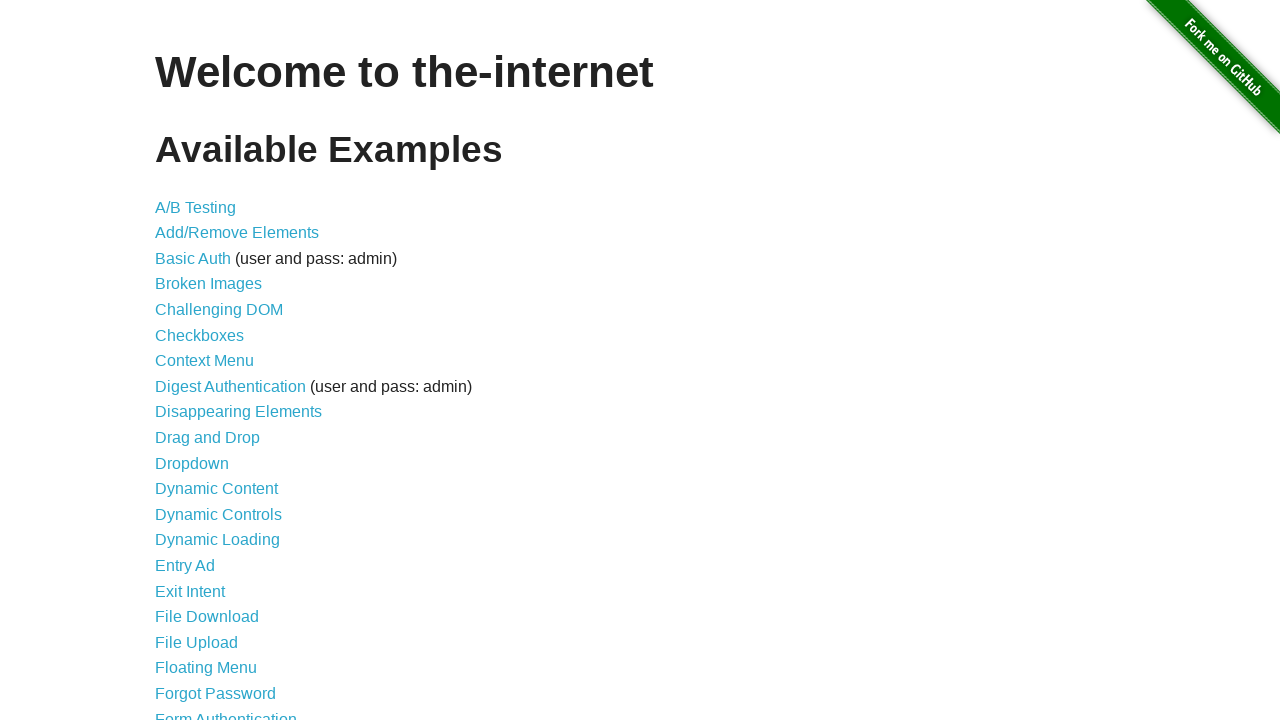

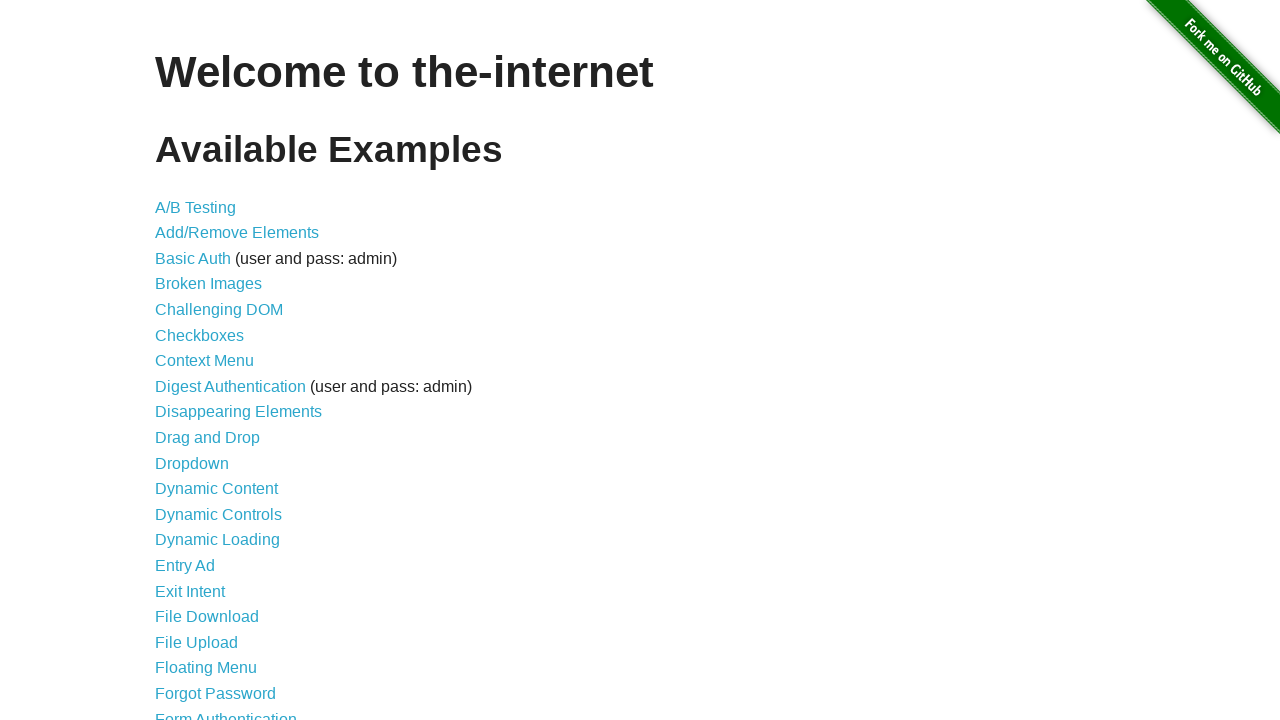